Tests a registration form by filling in personal information fields (first name, last name, address, email, phone), selecting gender, checking hobbies, and selecting a skill from a dropdown.

Starting URL: http://demo.automationtesting.in/Register.html

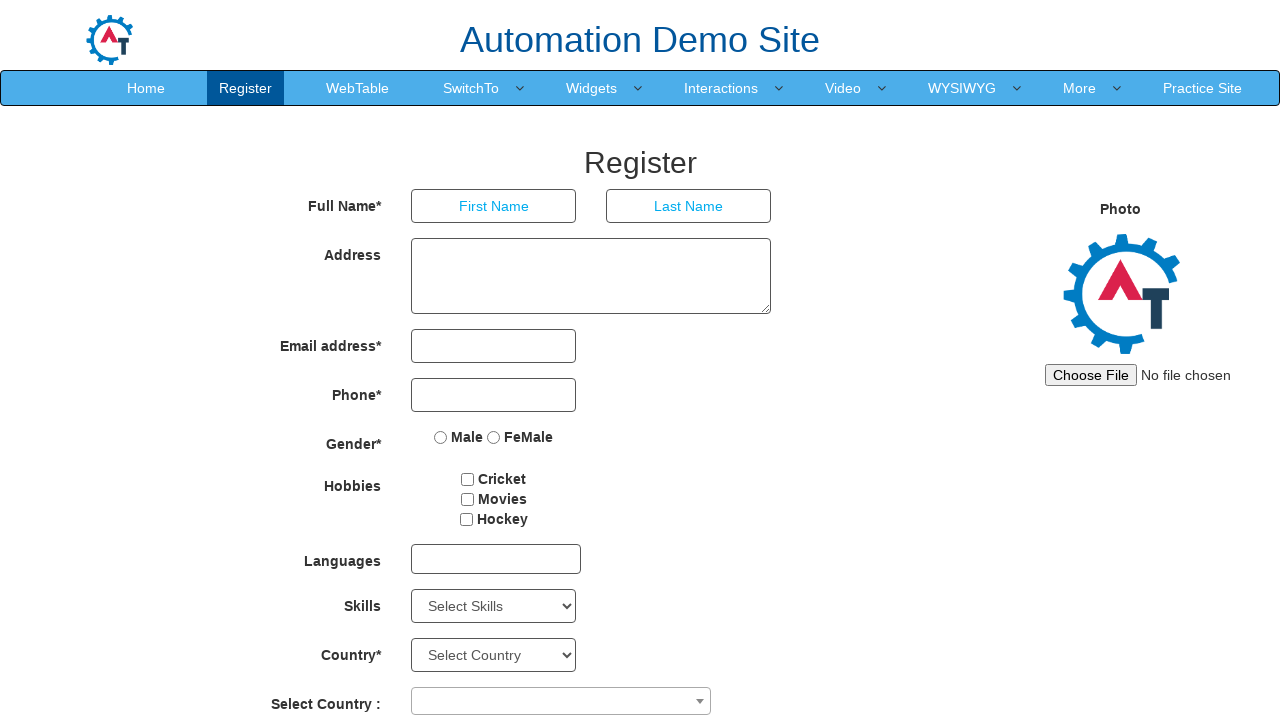

Filled first name field with 'baanu' on input[ng-model='FirstName']
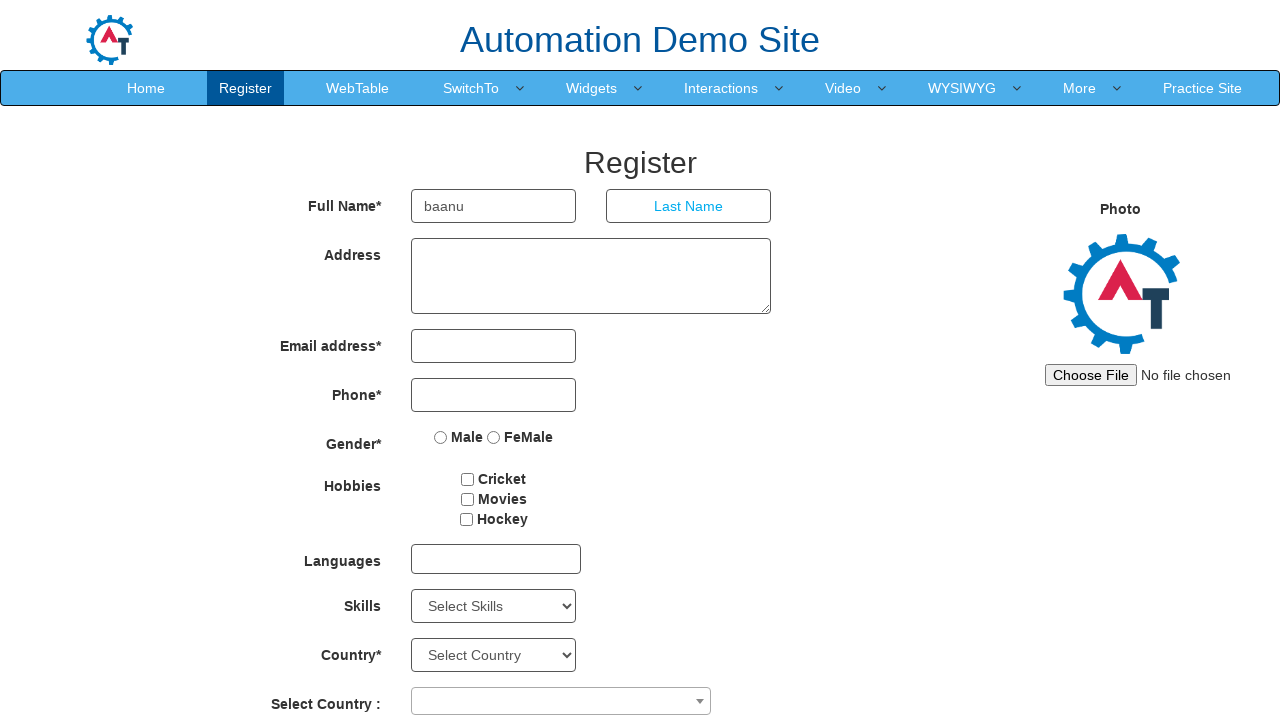

Filled last name field with 'Aali' on input[ng-model='LastName']
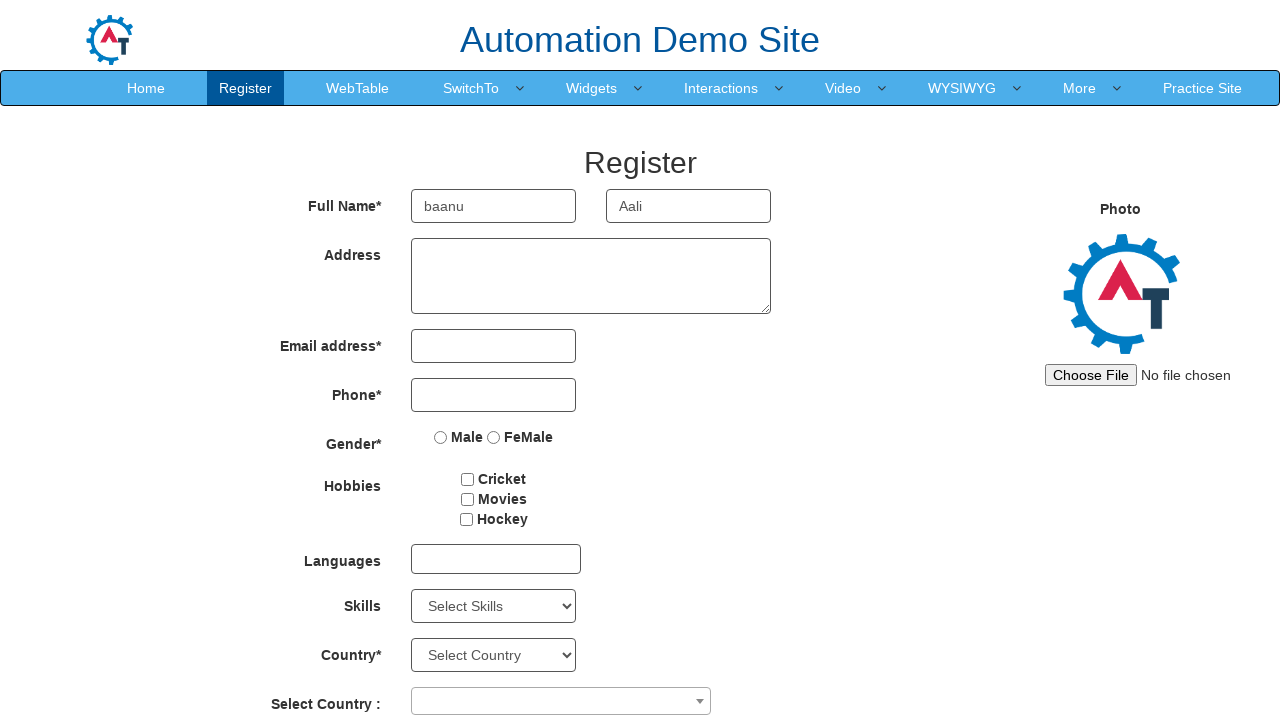

Filled address field with complete address on textarea[ng-model='Adress']
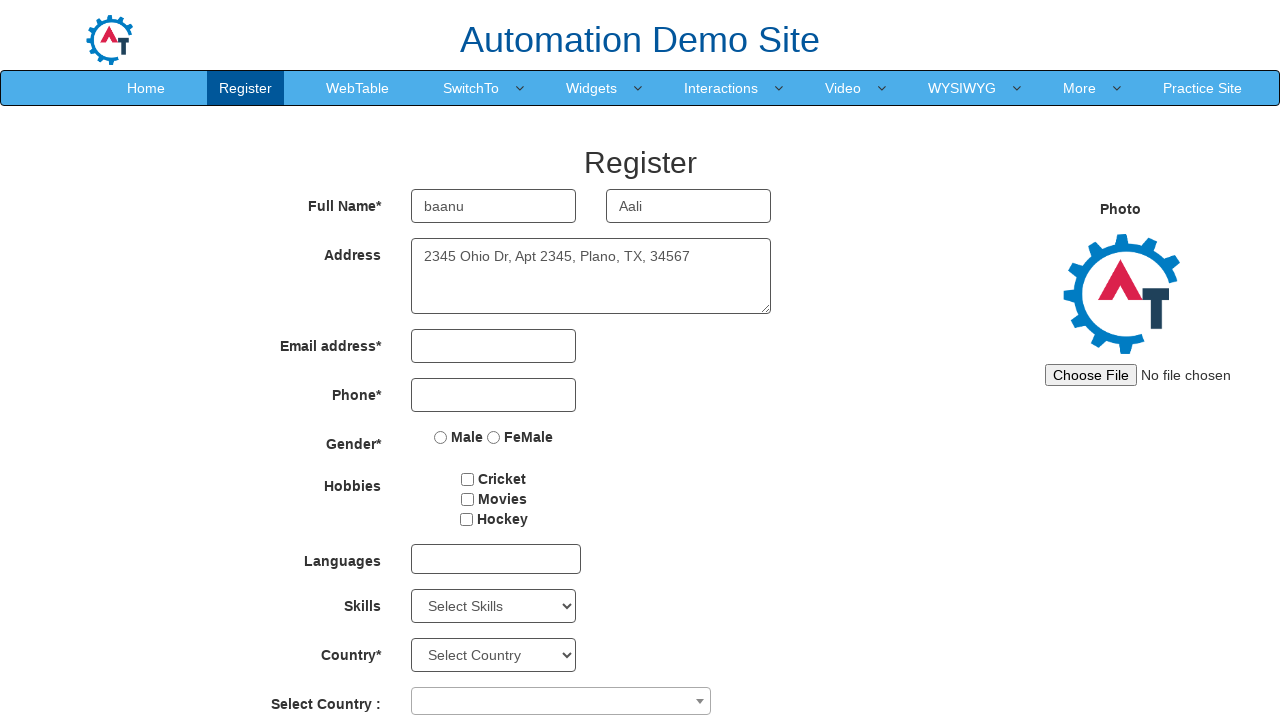

Filled email address field with 'baanuaali@gmail.com' on input[ng-model='EmailAdress']
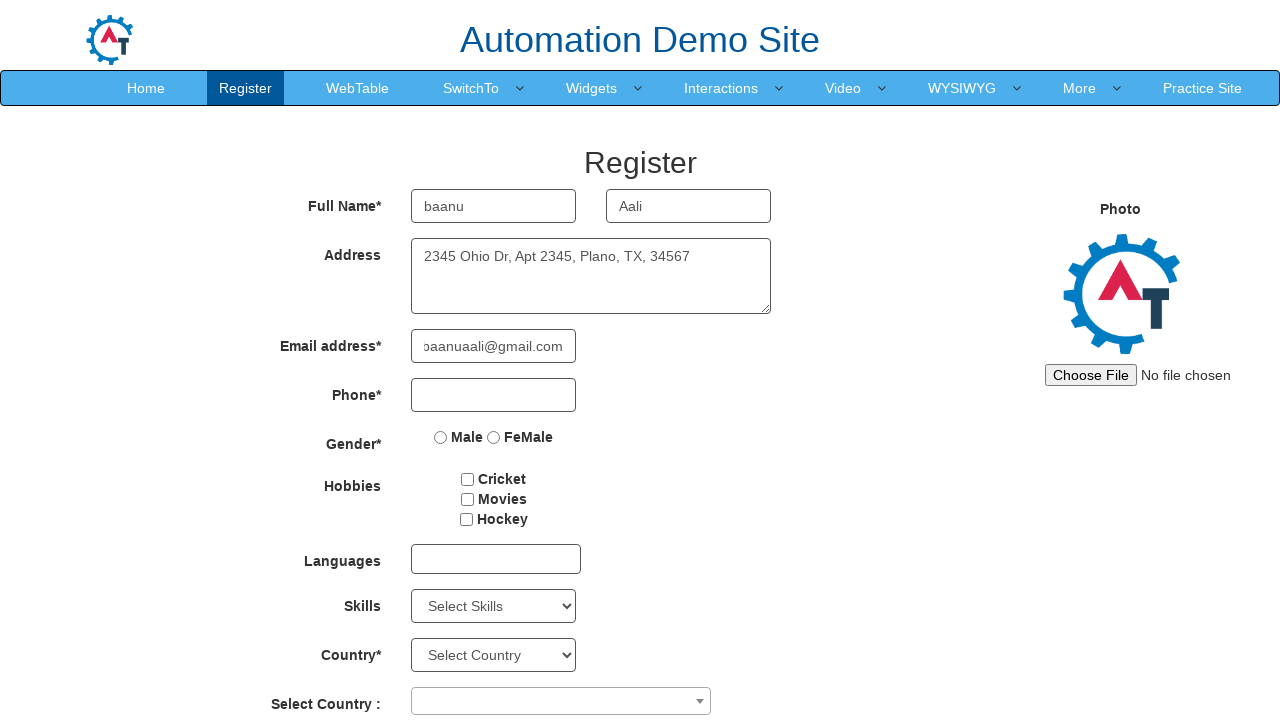

Filled phone number field with '2345678909' on input[ng-model='Phone']
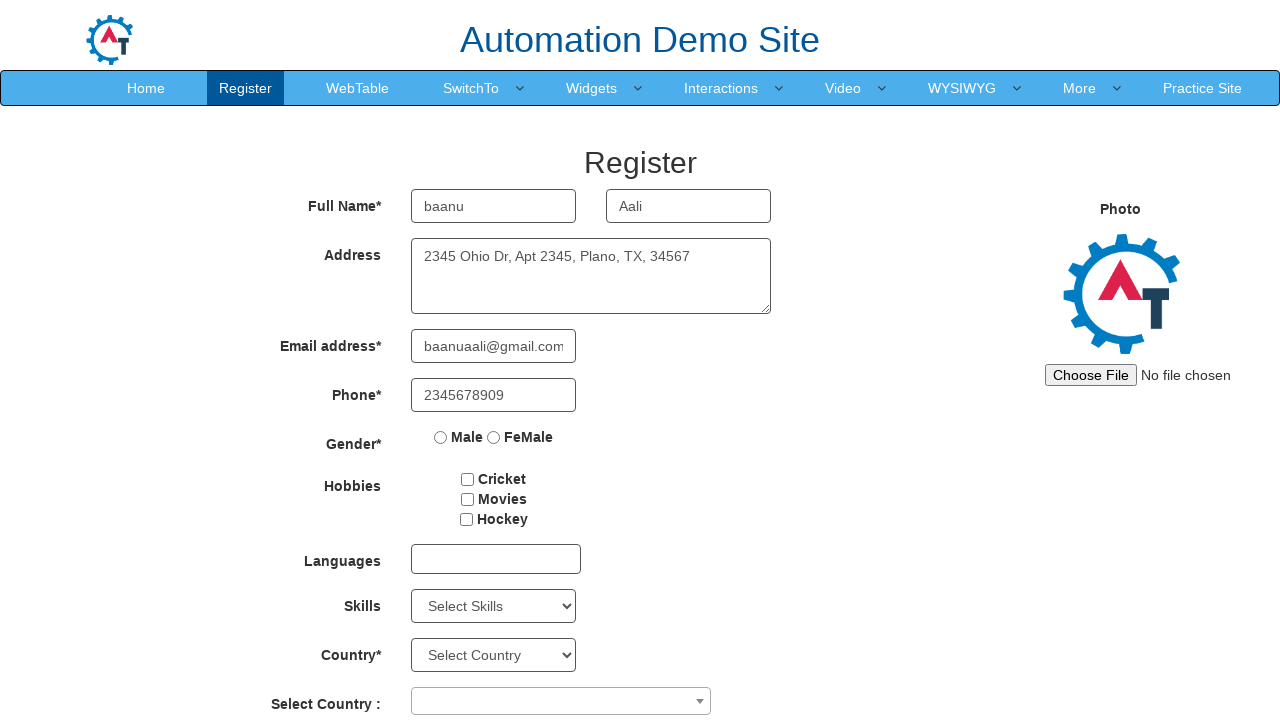

Selected Male gender option at (441, 437) on input[ng-model='radiovalue'] >> nth=0
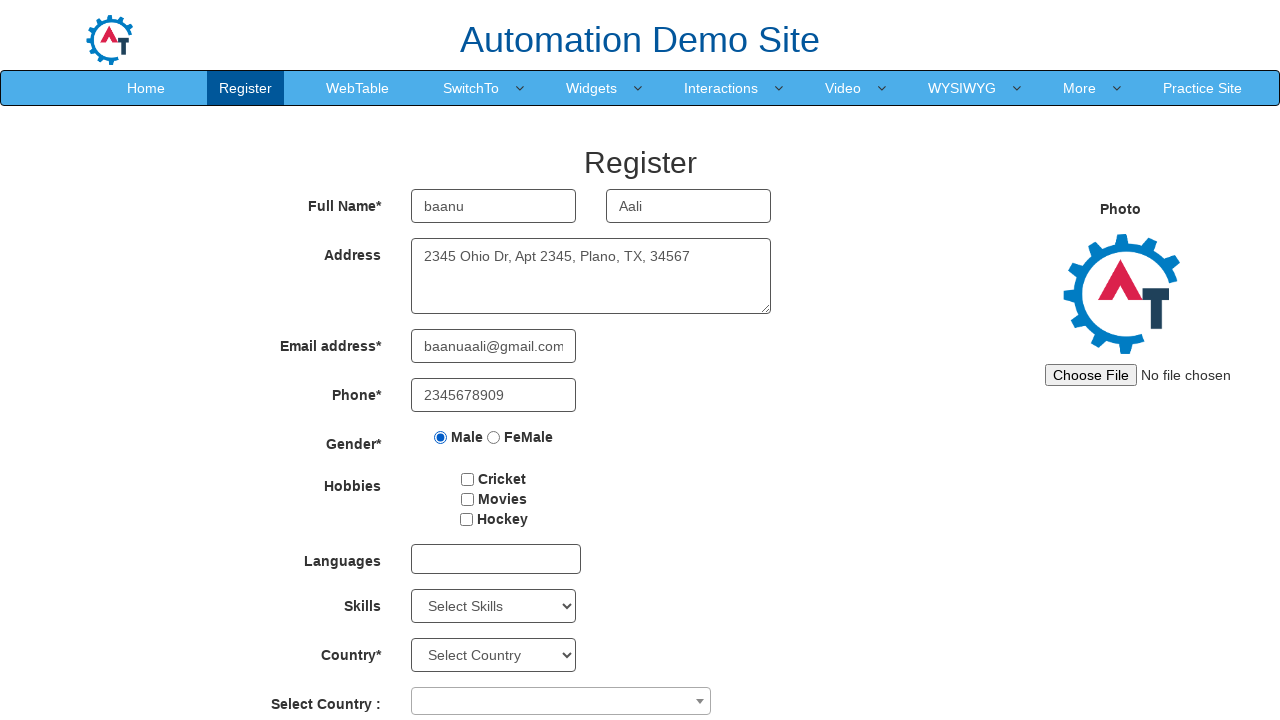

Checked first hobby checkbox at (468, 479) on input[id*='checkbox'] >> nth=0
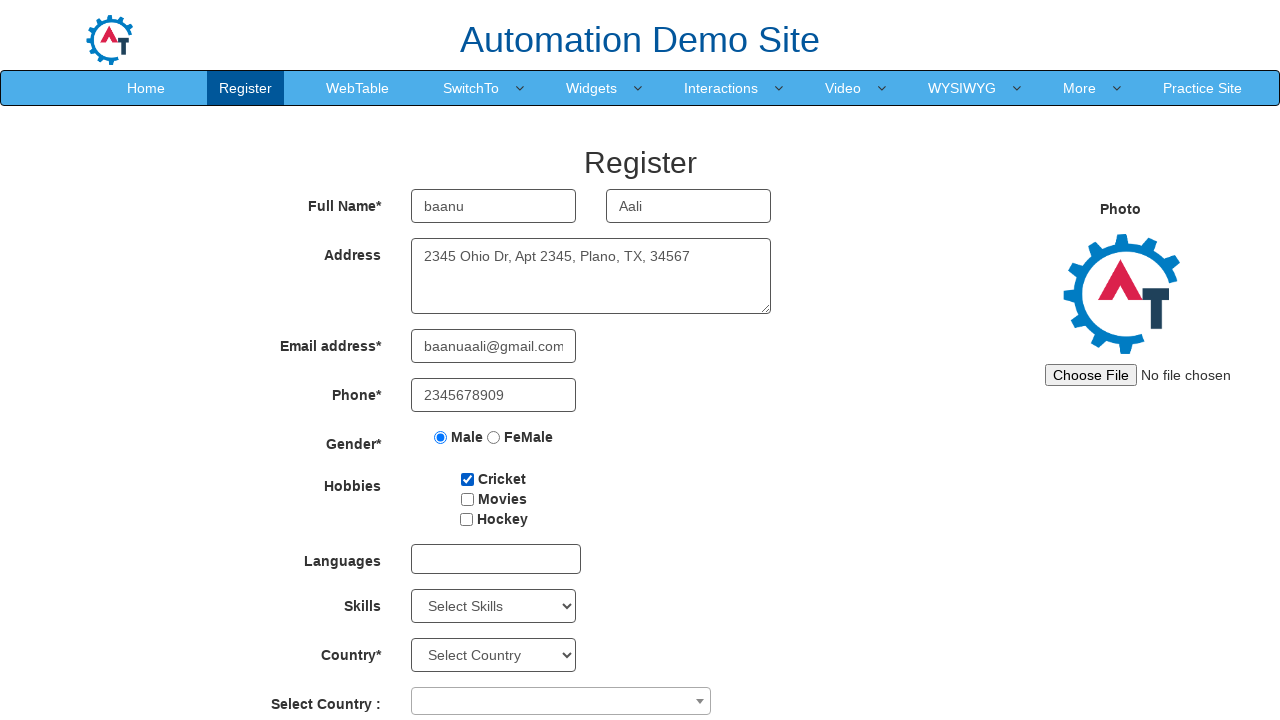

Checked second hobby checkbox at (467, 499) on input[id*='checkbox'] >> nth=1
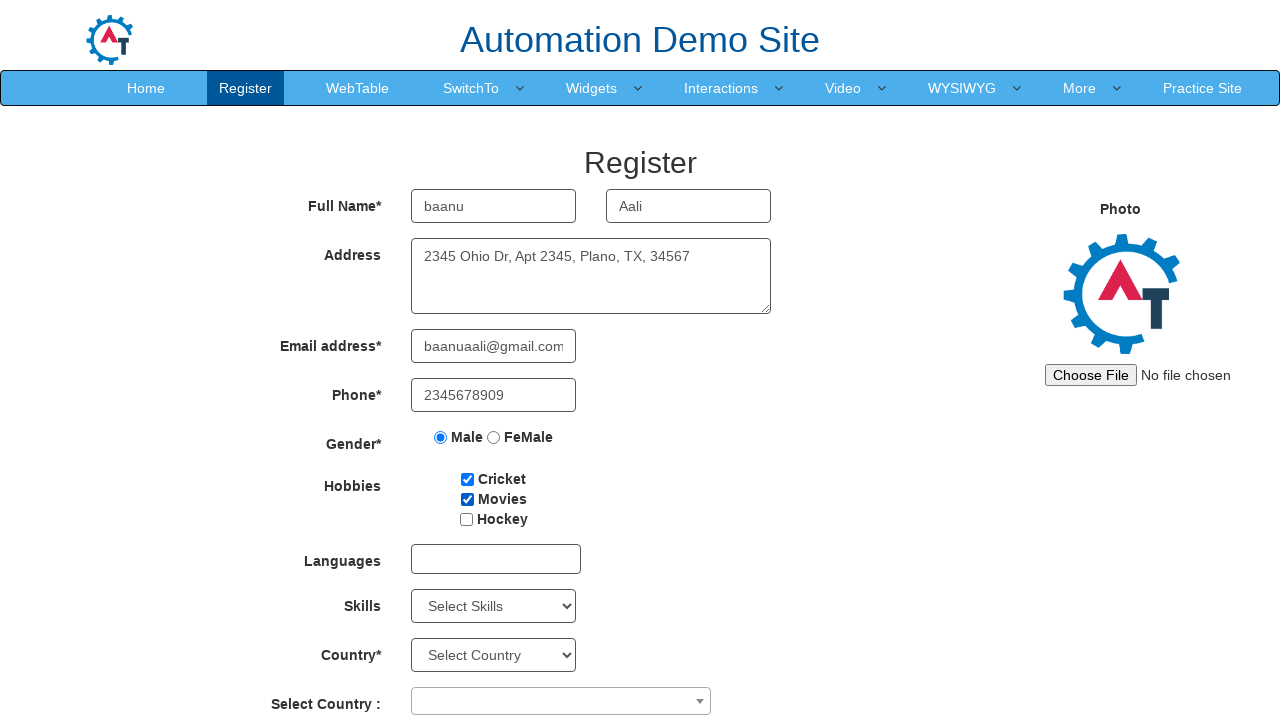

Scrolled skills dropdown into view
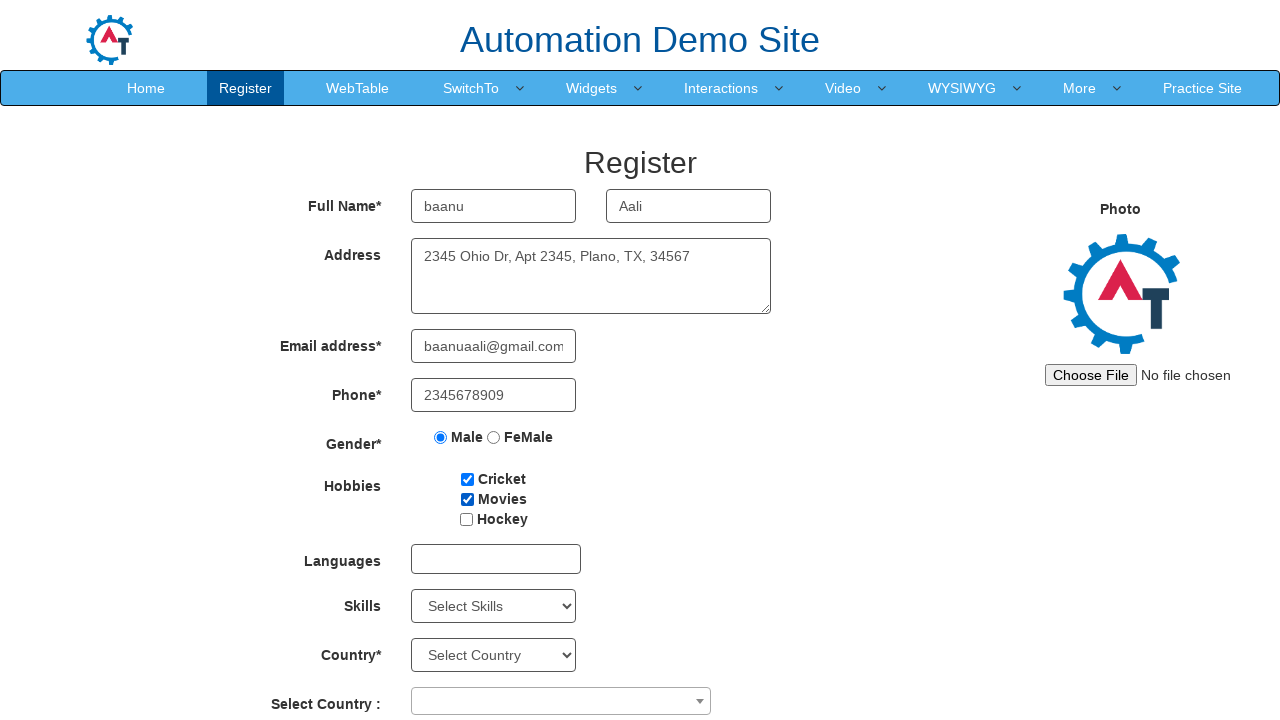

Selected 'C++' from skills dropdown on select[id*='Skills']
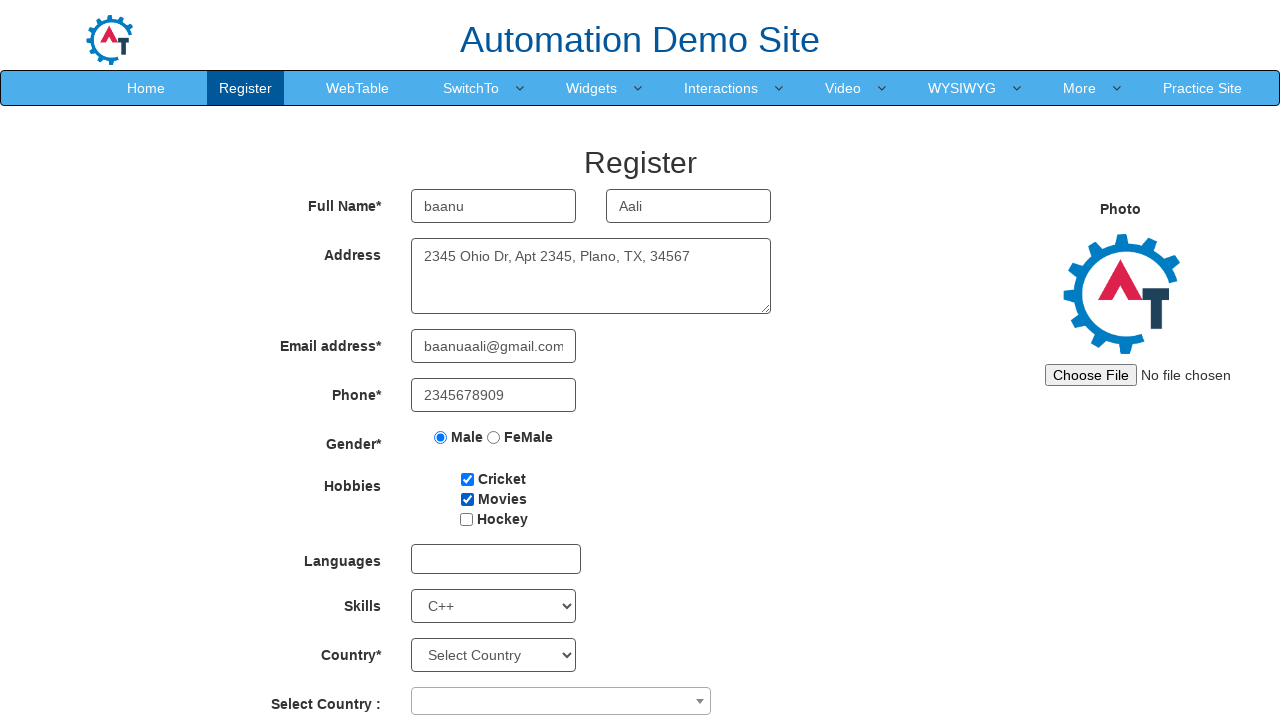

Waited 1000ms to confirm selection
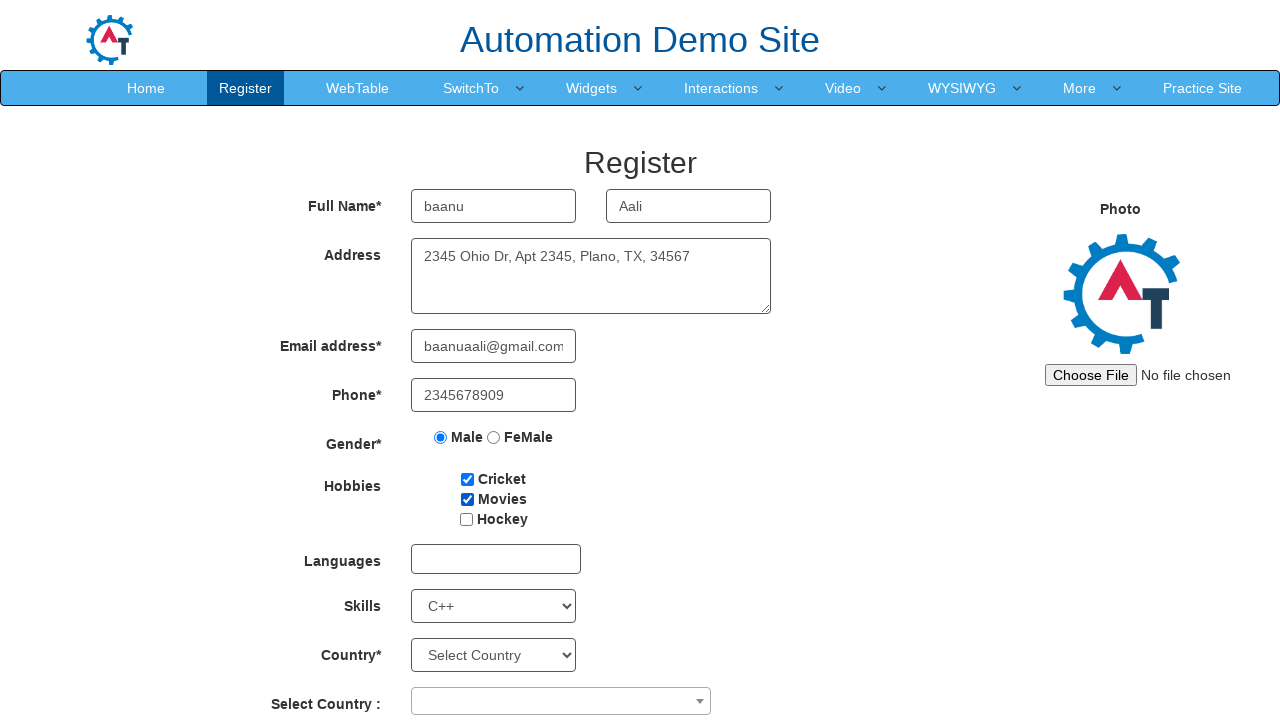

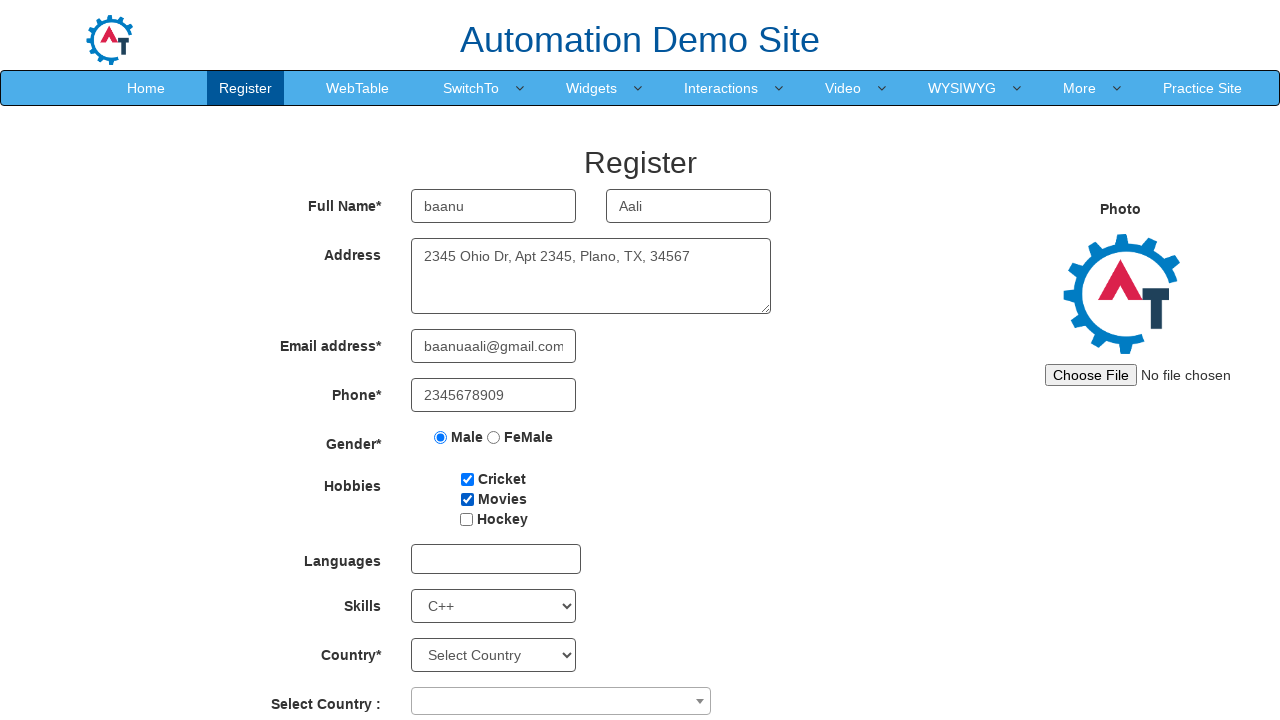